Tests a form submission that involves calculating a mathematical function from an attribute value, filling the result, checking a checkbox, selecting a radio button, and submitting the form

Starting URL: https://suninjuly.github.io/get_attribute.html

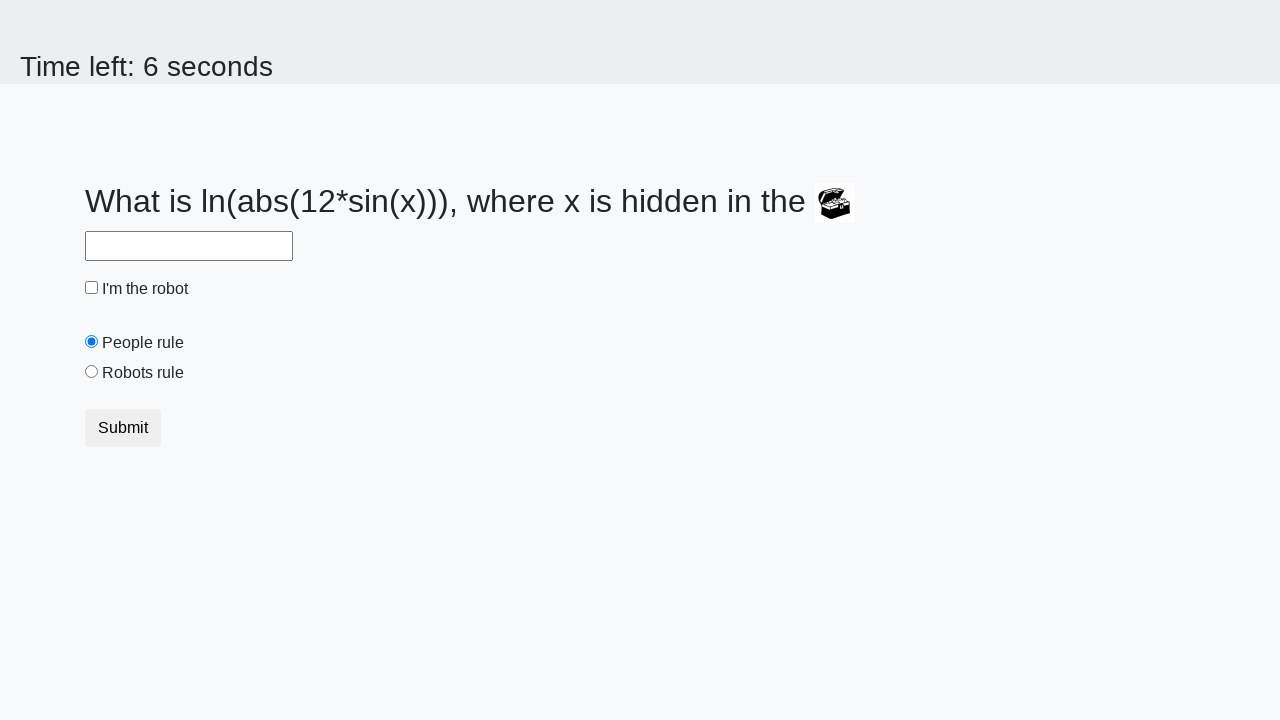

Located treasure element
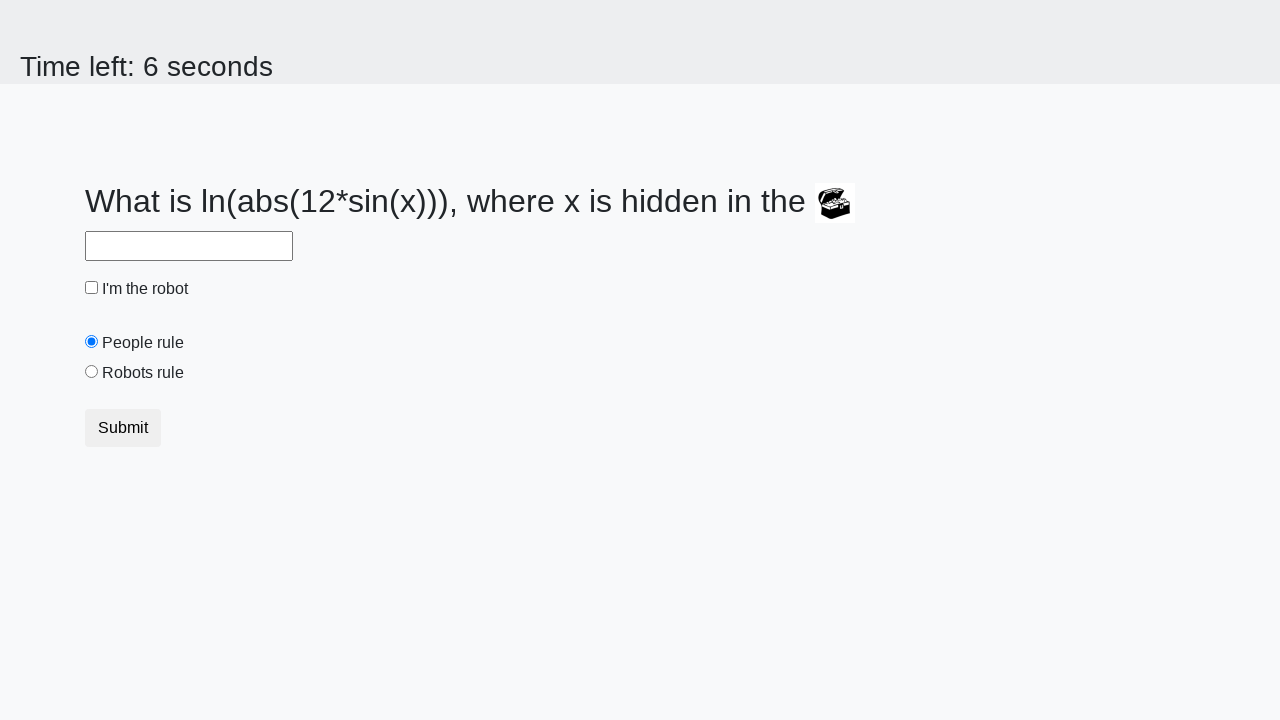

Retrieved valuex attribute from treasure element
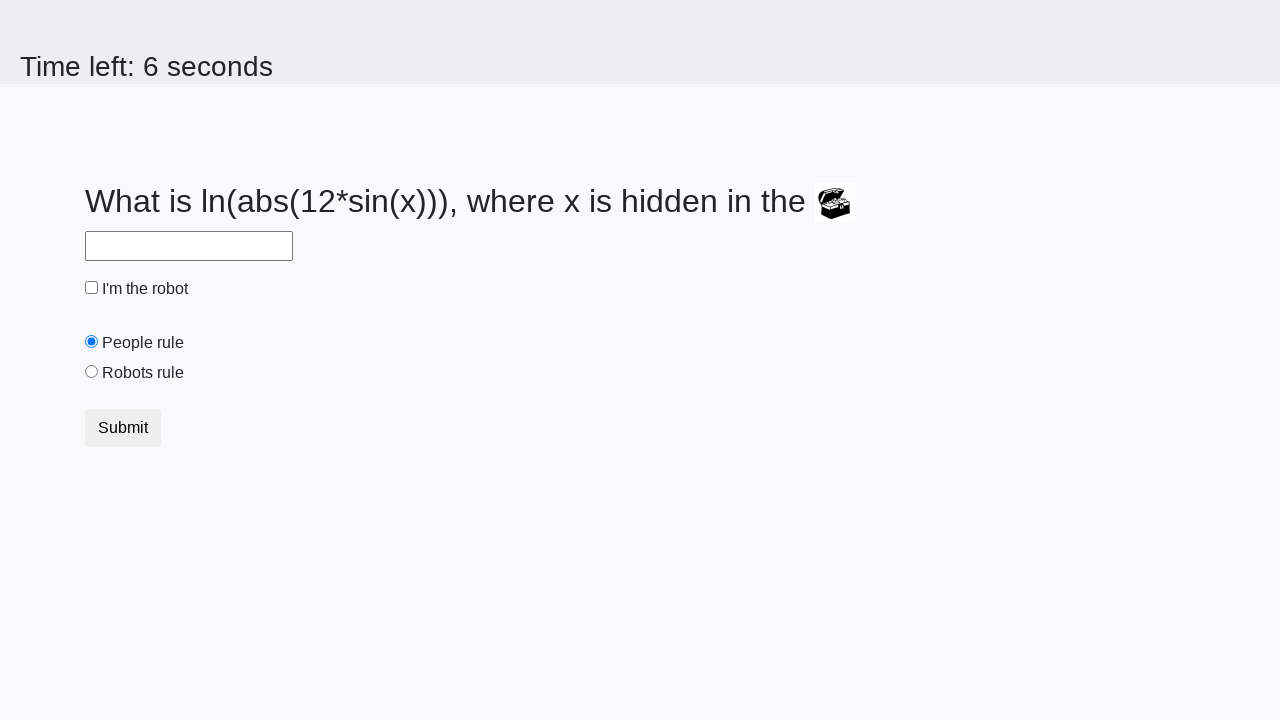

Calculated mathematical function result: log(abs(12*sin(x)))
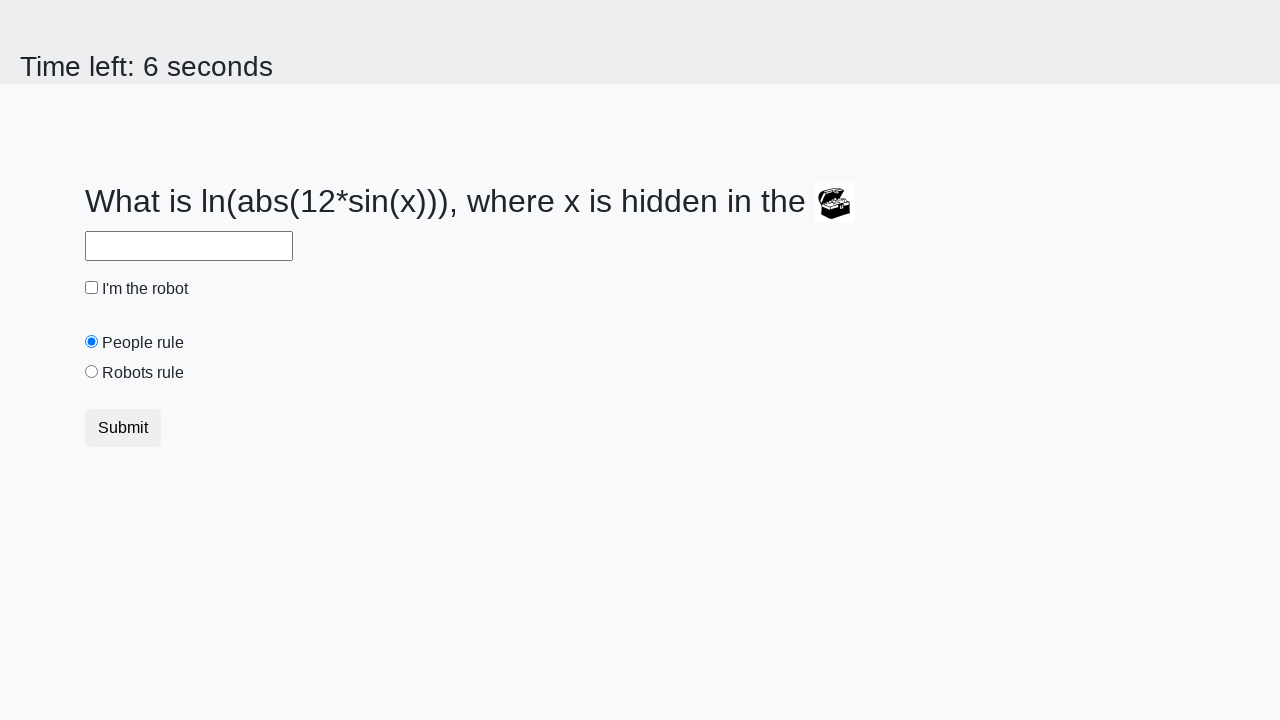

Filled answer field with calculated result on #answer
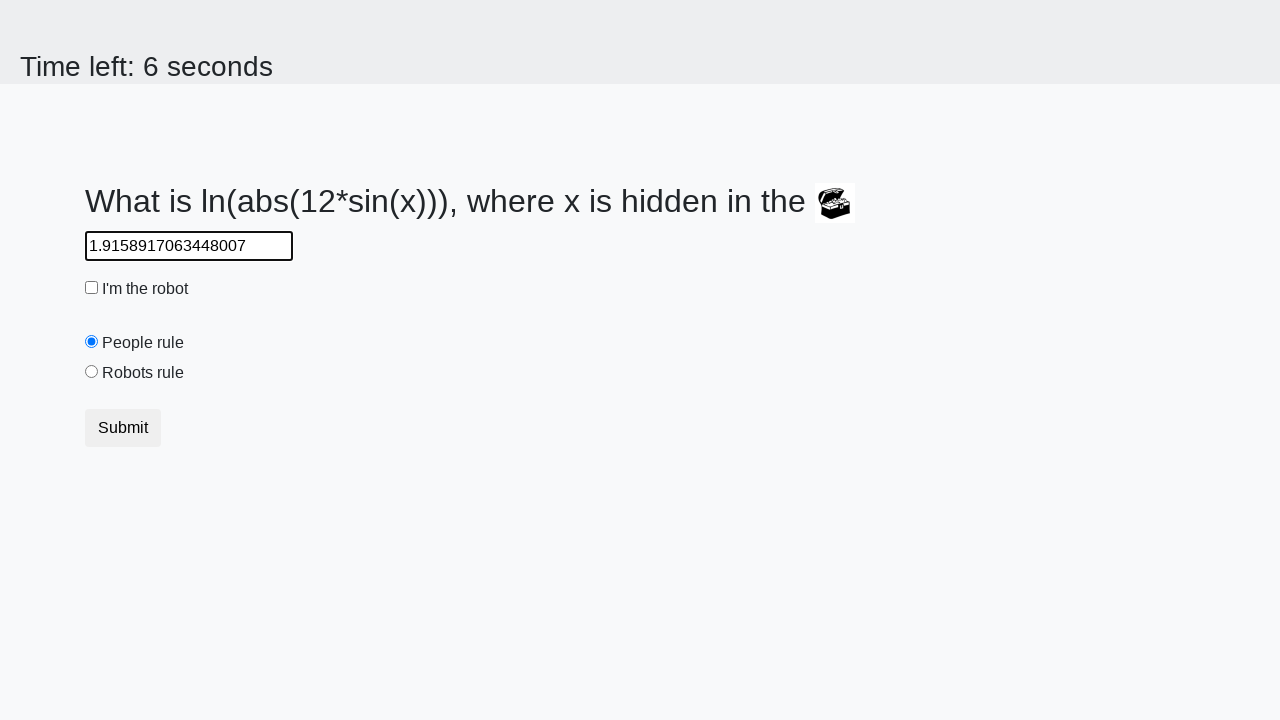

Checked 'I am robot' checkbox at (92, 288) on #robotCheckbox
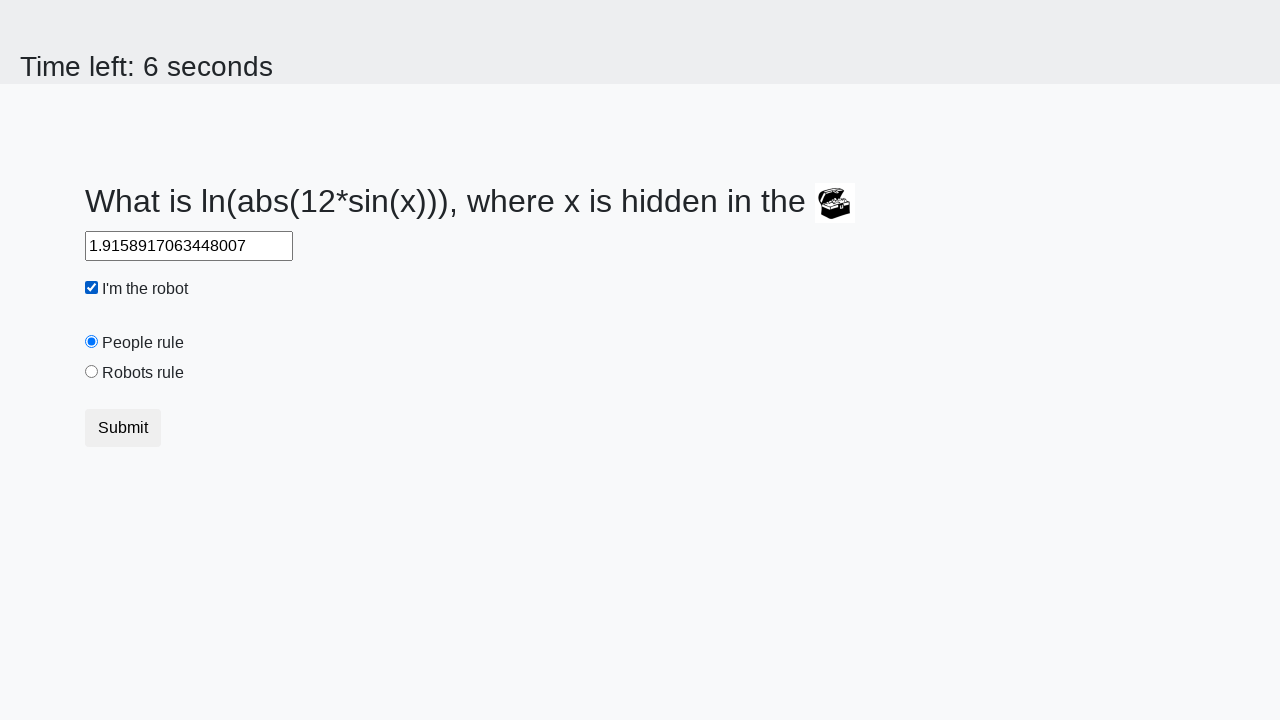

Selected 'Robots rule!' radio button at (92, 372) on #robotsRule
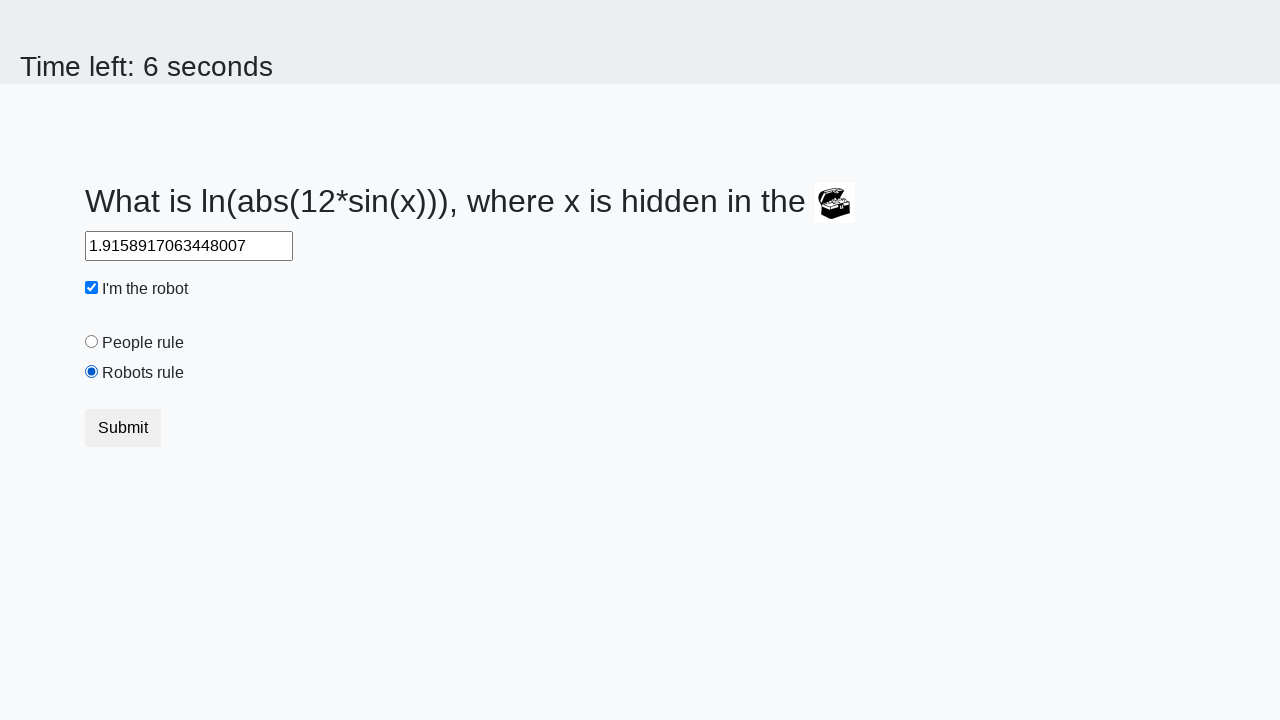

Clicked submit button to submit form at (123, 428) on [type="submit"]
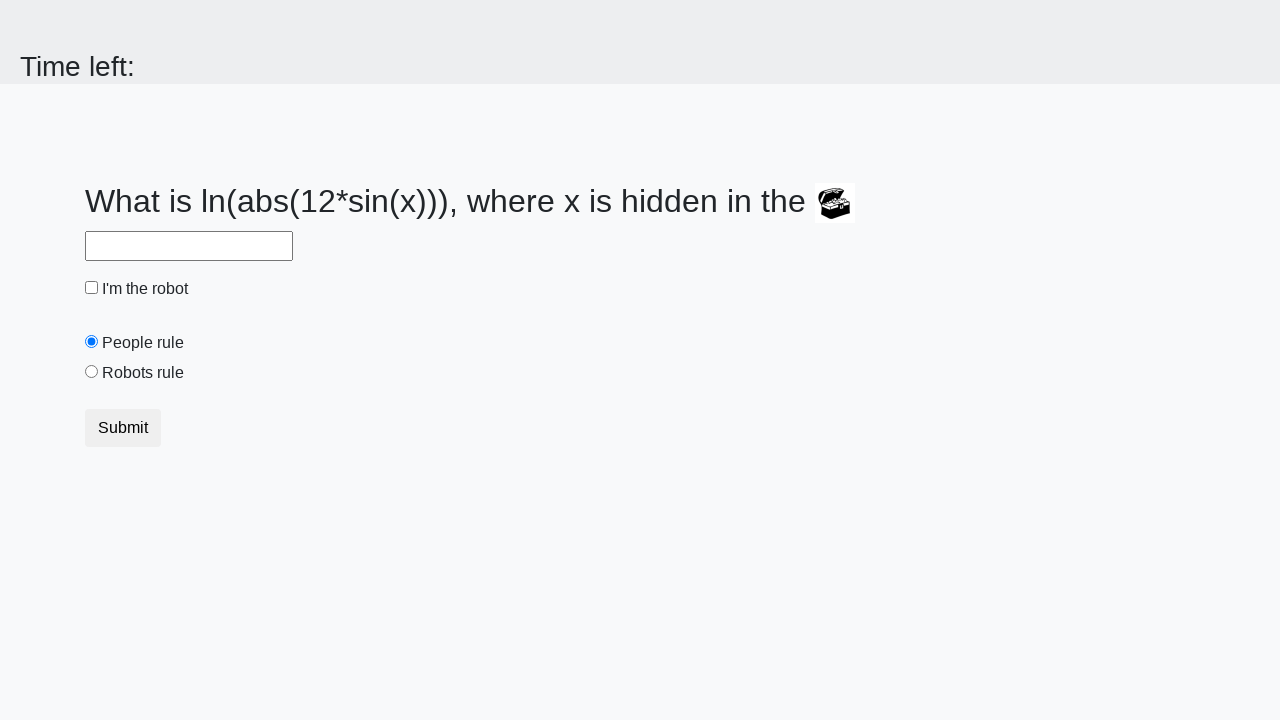

Waited 1 second for form submission result
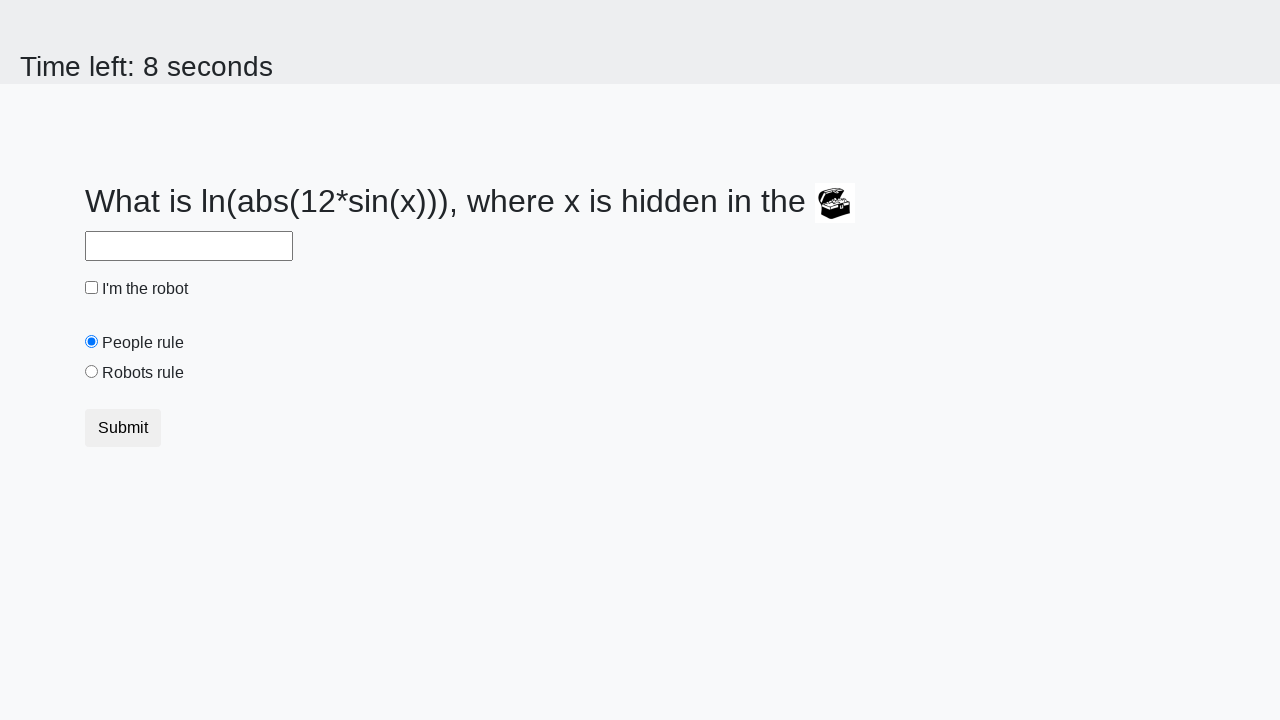

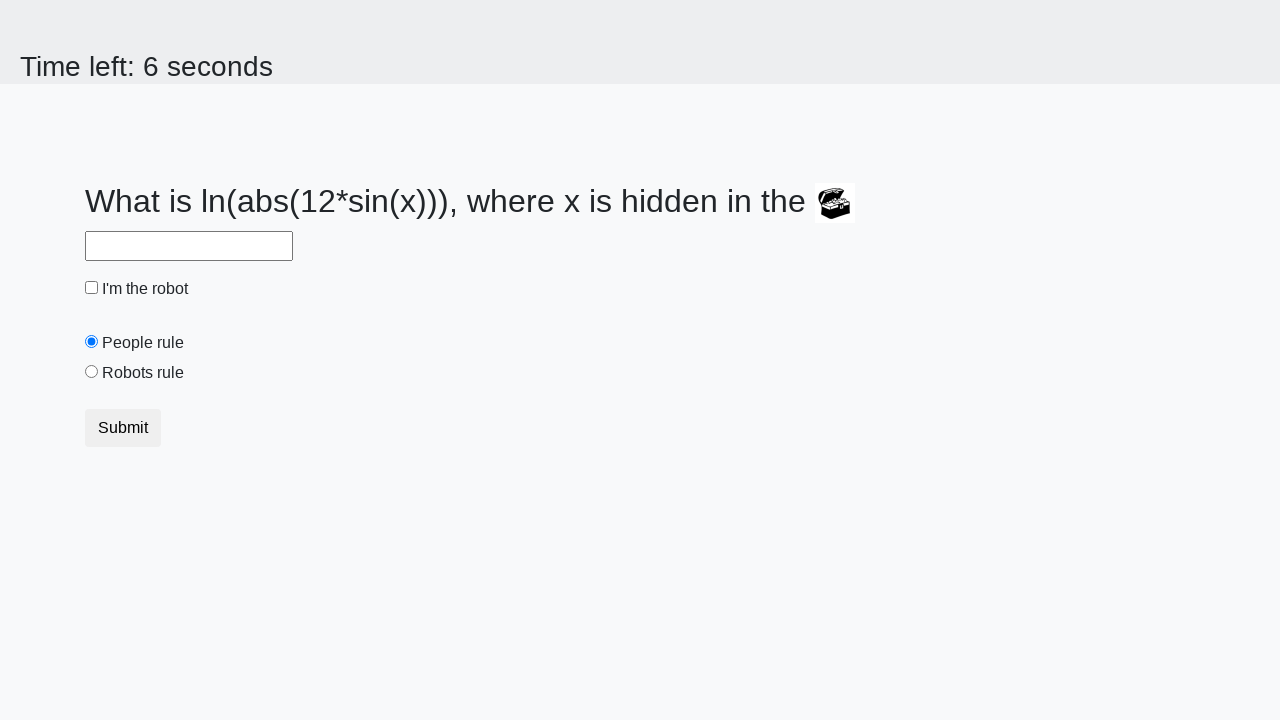